Navigates to a web table page and clicks the "Add New Record" button after scrolling it into view

Starting URL: https://demoqa.com/webtables

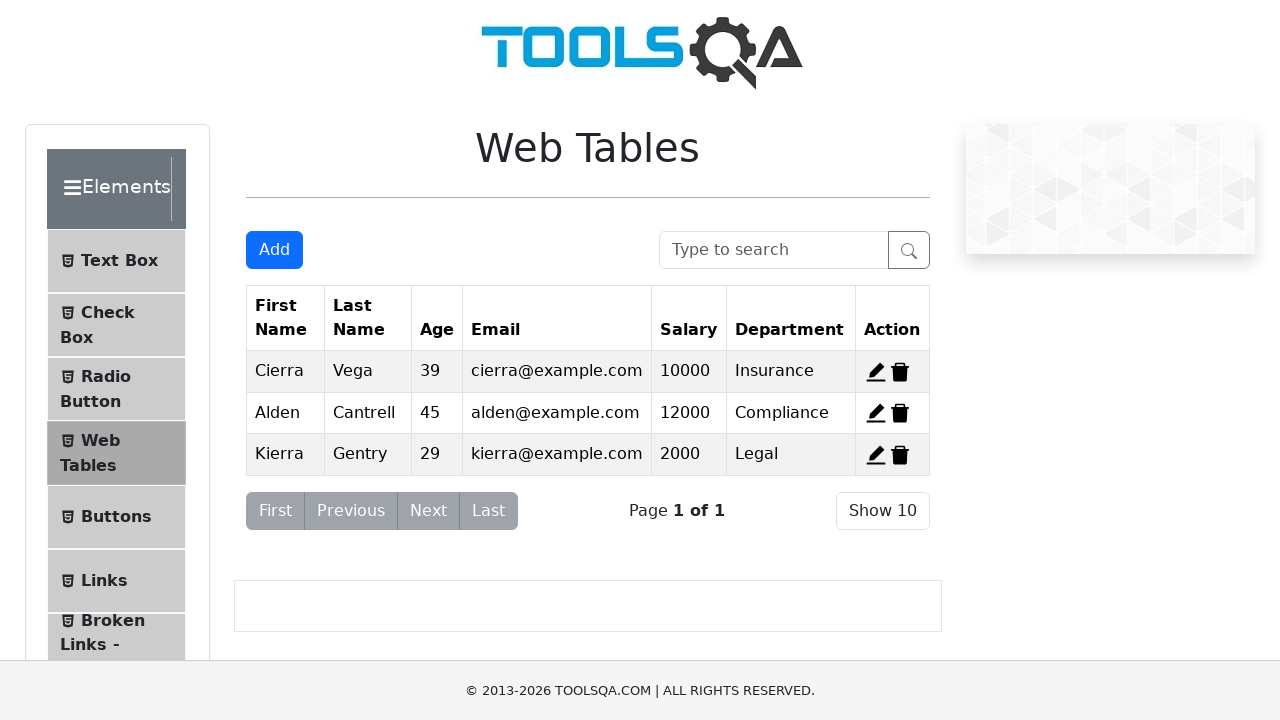

Navigated to web tables page
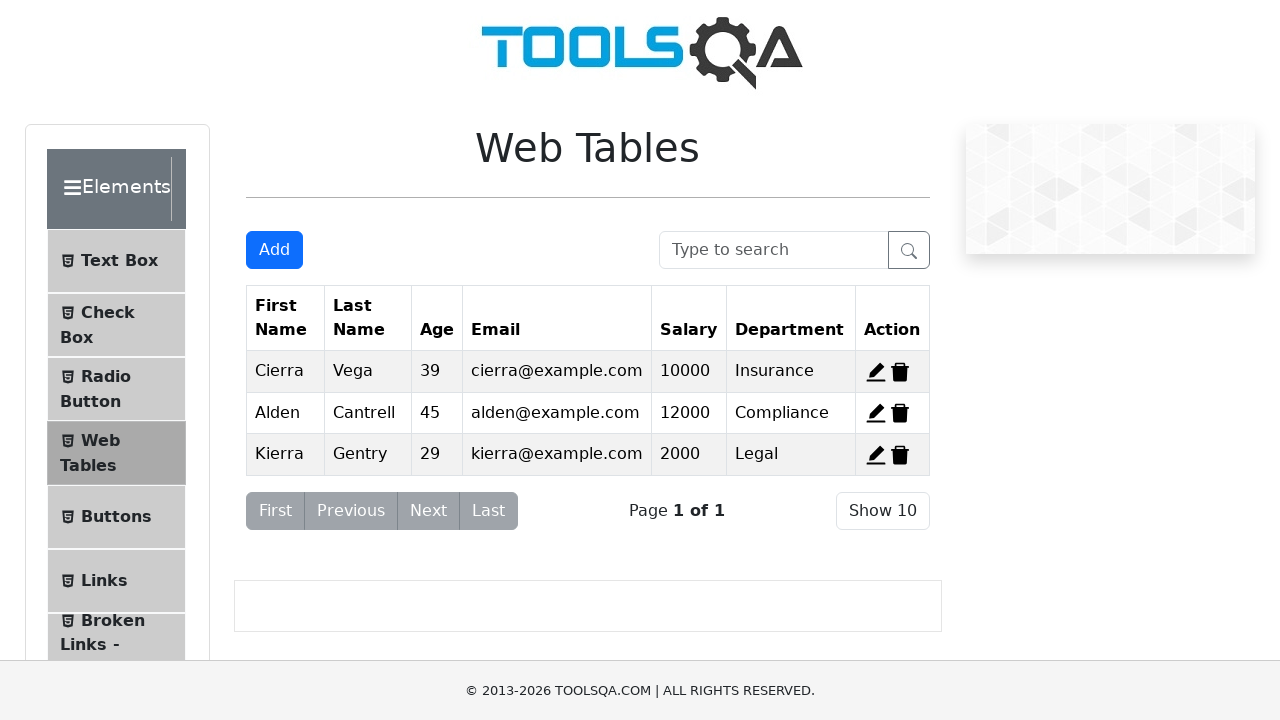

Scrolled 'Add New Record' button into view
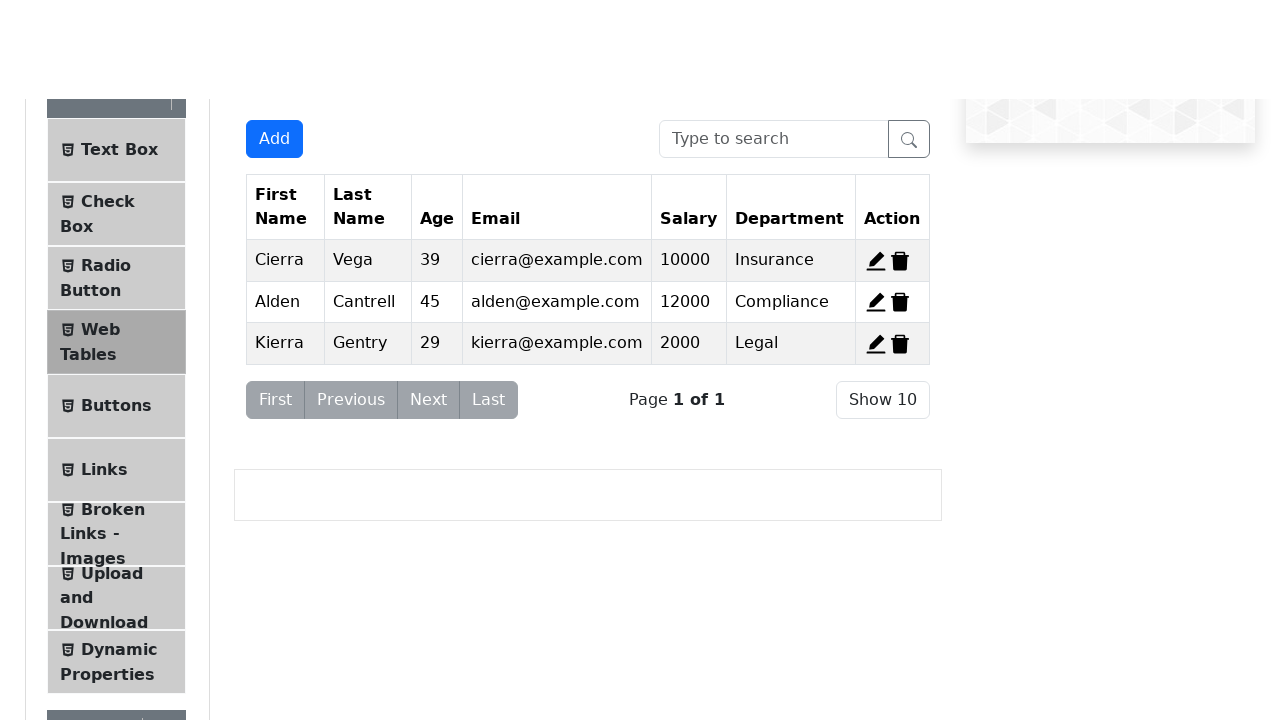

Waited for scroll animation to complete
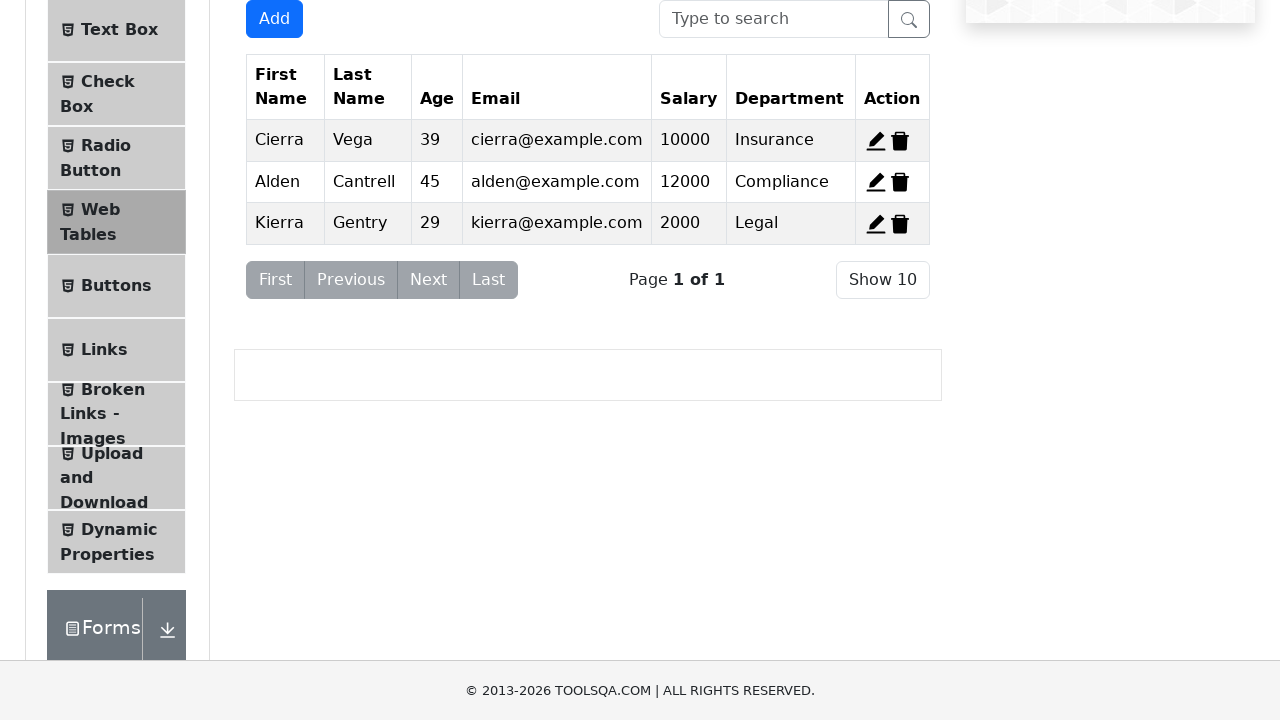

Clicked 'Add New Record' button at (274, 19) on #addNewRecordButton
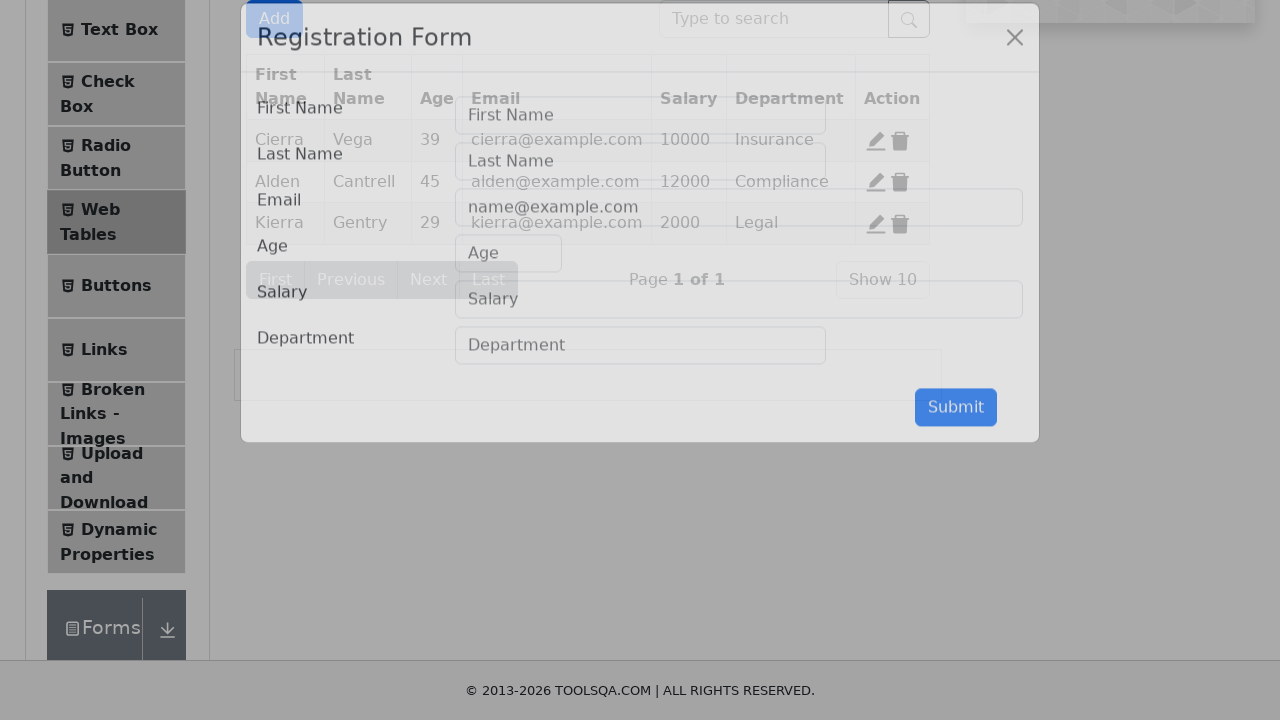

Waited after clicking 'Add New Record' button
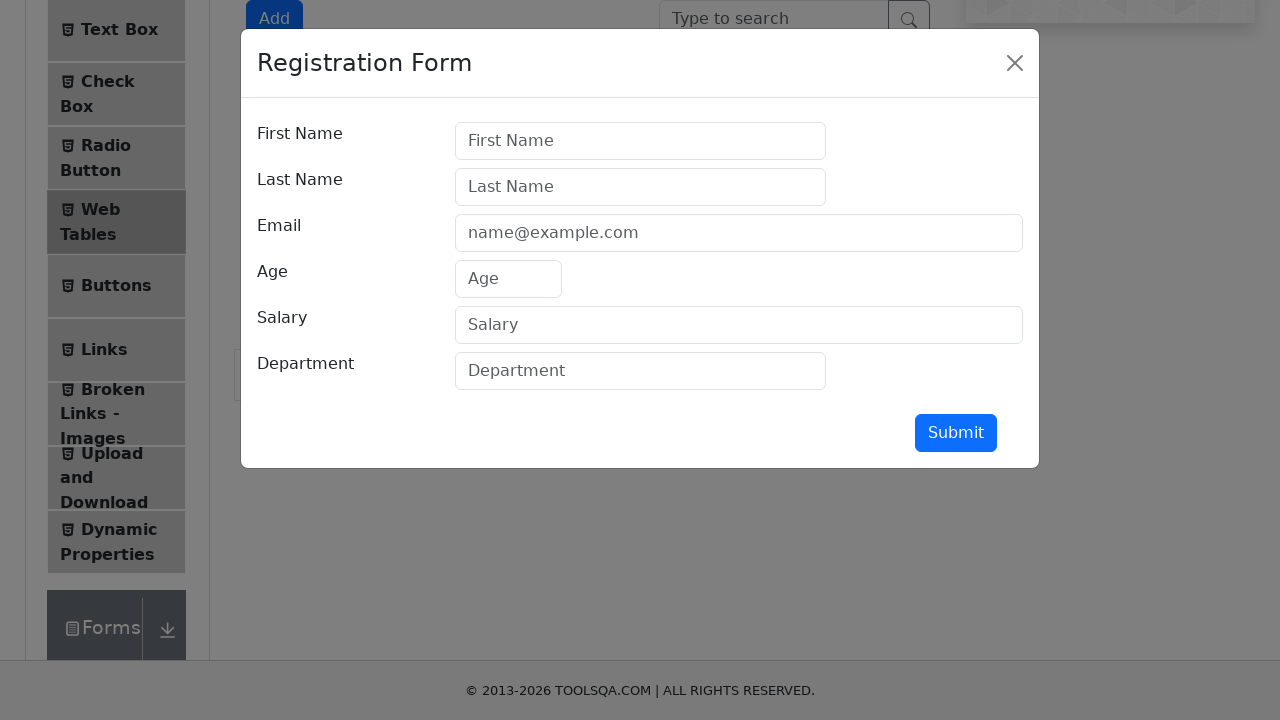

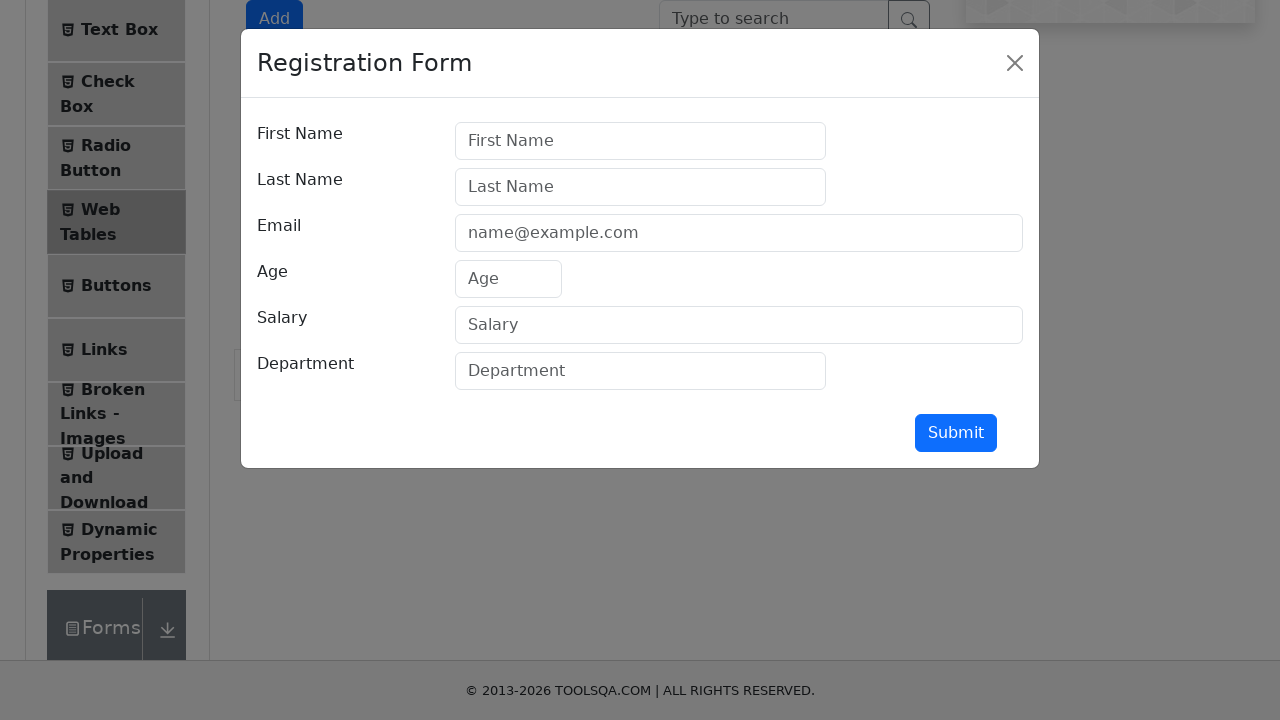